Navigates to Dan Murphy's red wine products page and verifies that product cards are displayed with titles and prices

Starting URL: https://www.danmurphys.com.au/red-wine/availability-delivery/range-1

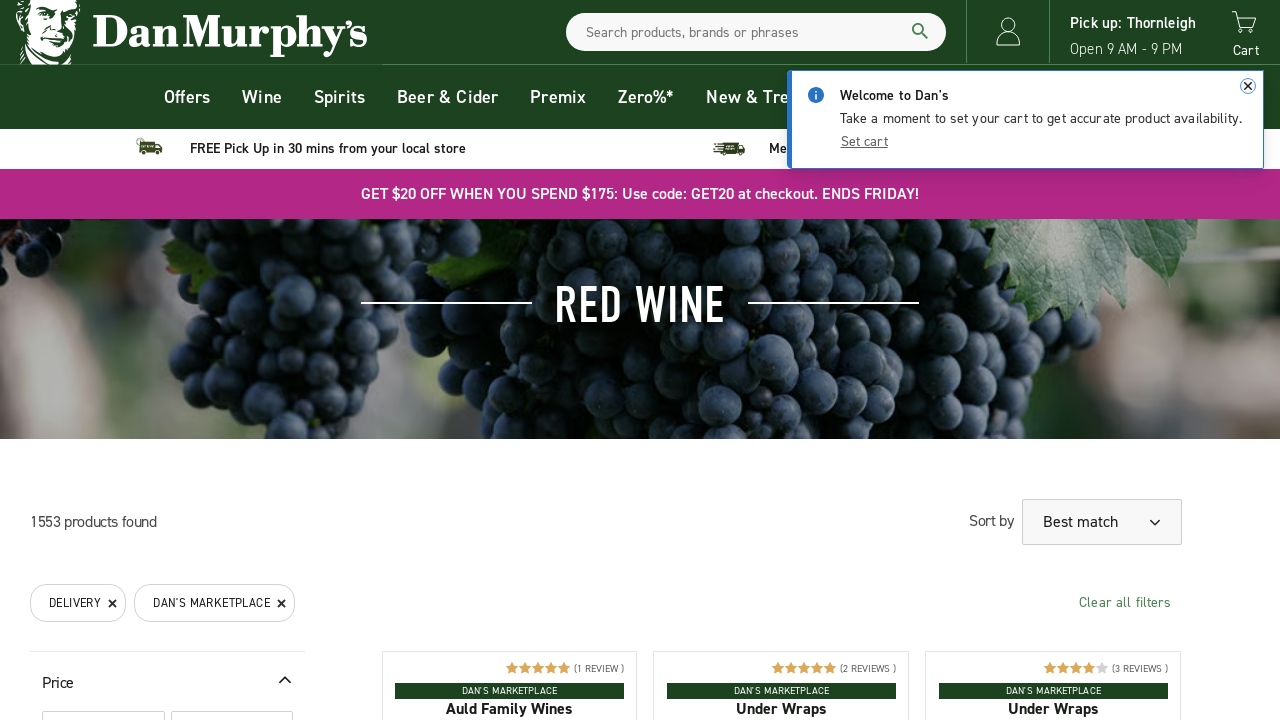

Navigated to Dan Murphy's red wine products page
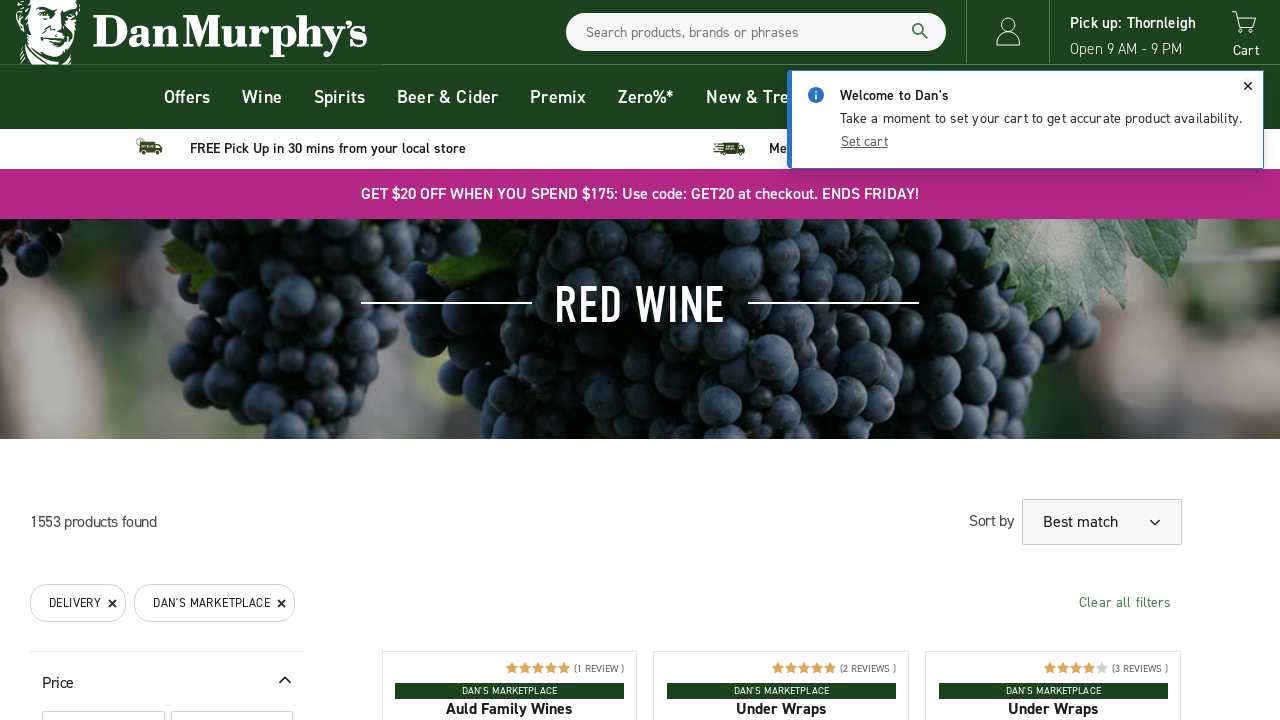

Product cards loaded on the page
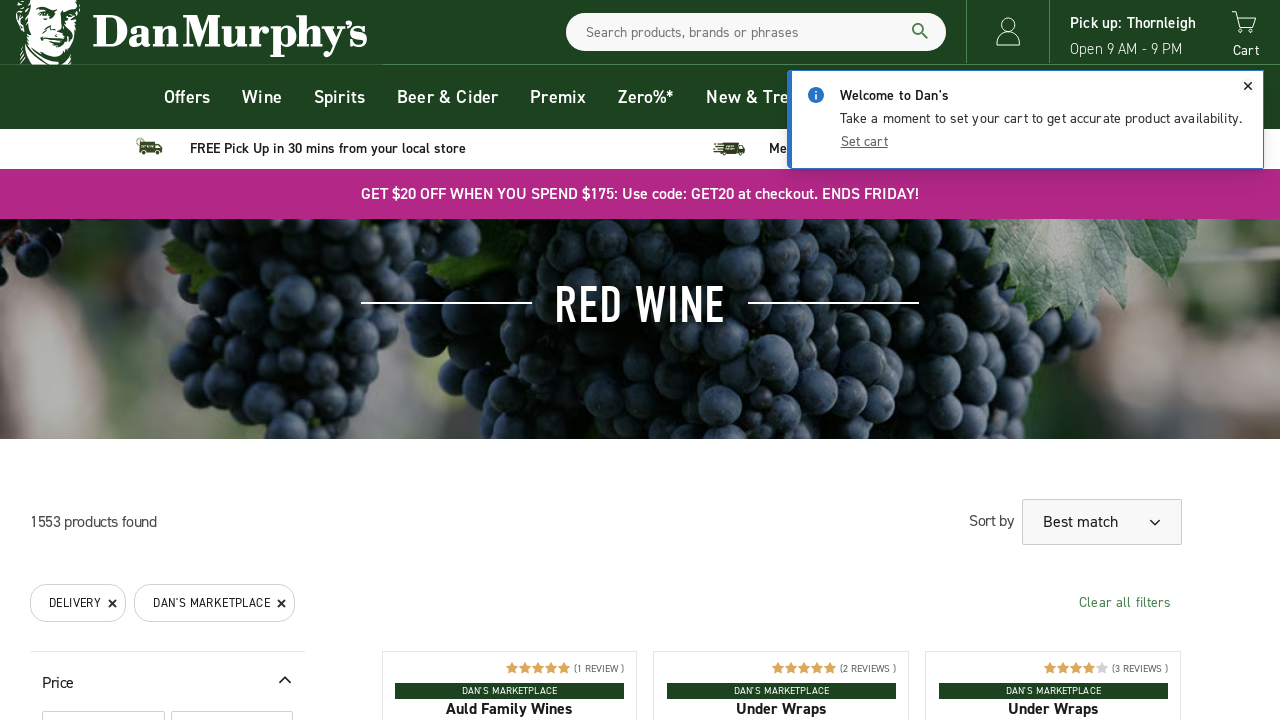

Product title elements are present in product cards
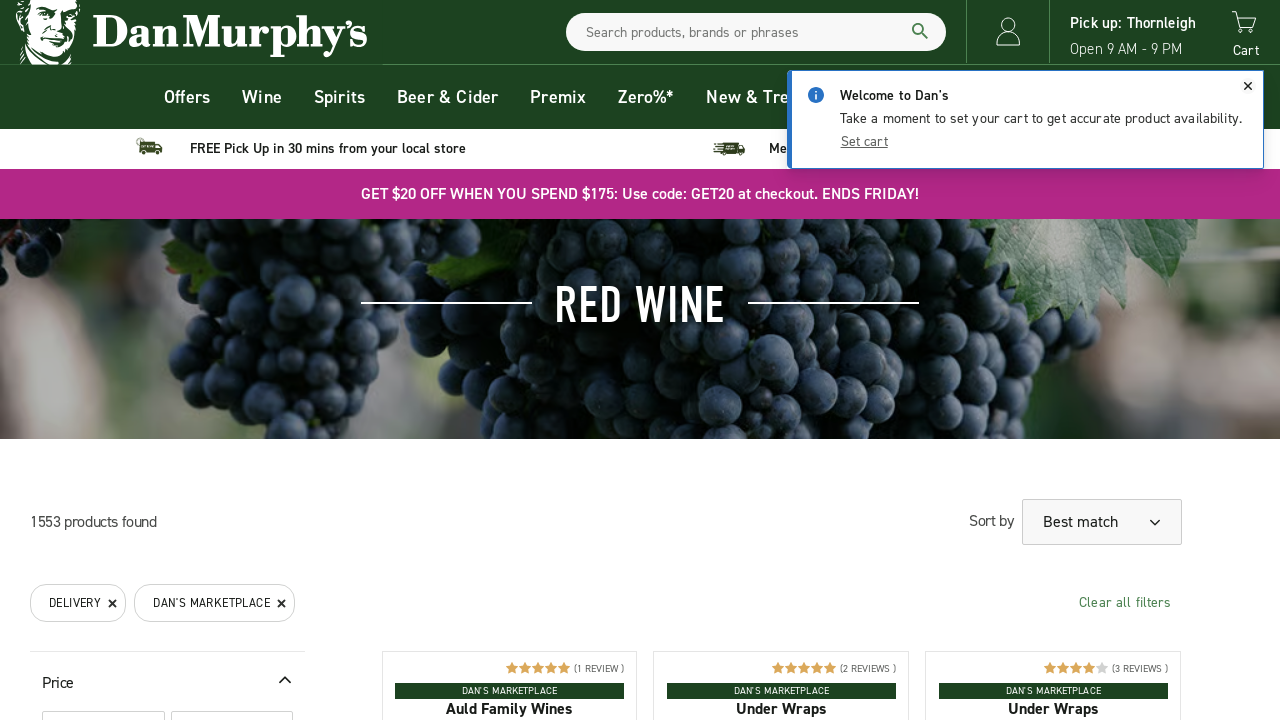

Product price elements are present in product cards
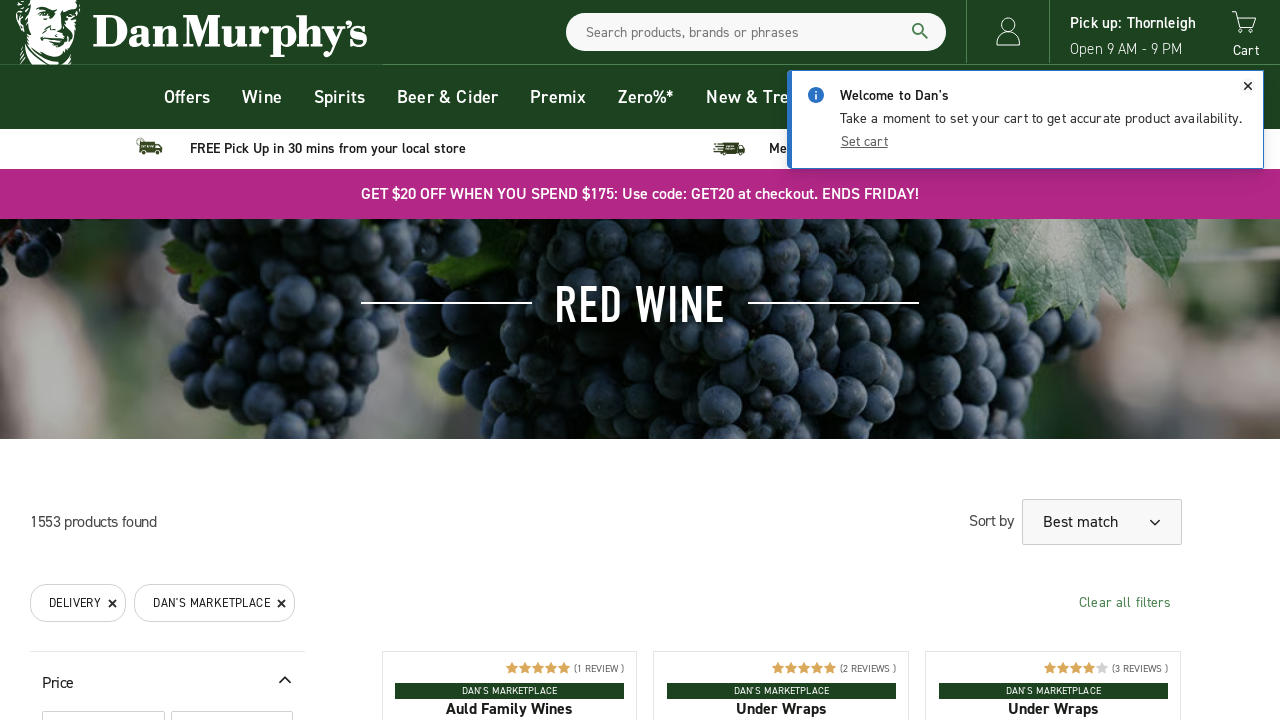

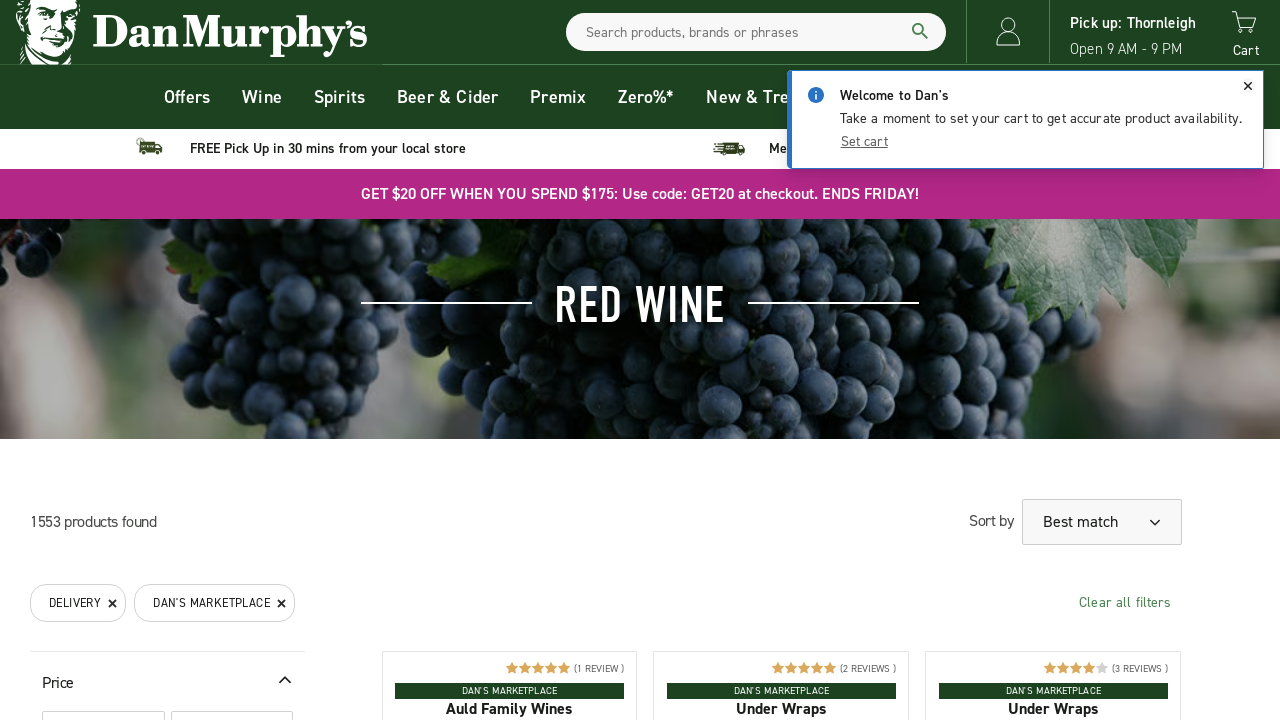